Tests dropdown element handling by selecting options using different methods (by value, by index, and by visible text) and verifies the dropdown options are correctly displayed

Starting URL: https://the-internet.herokuapp.com/dropdown

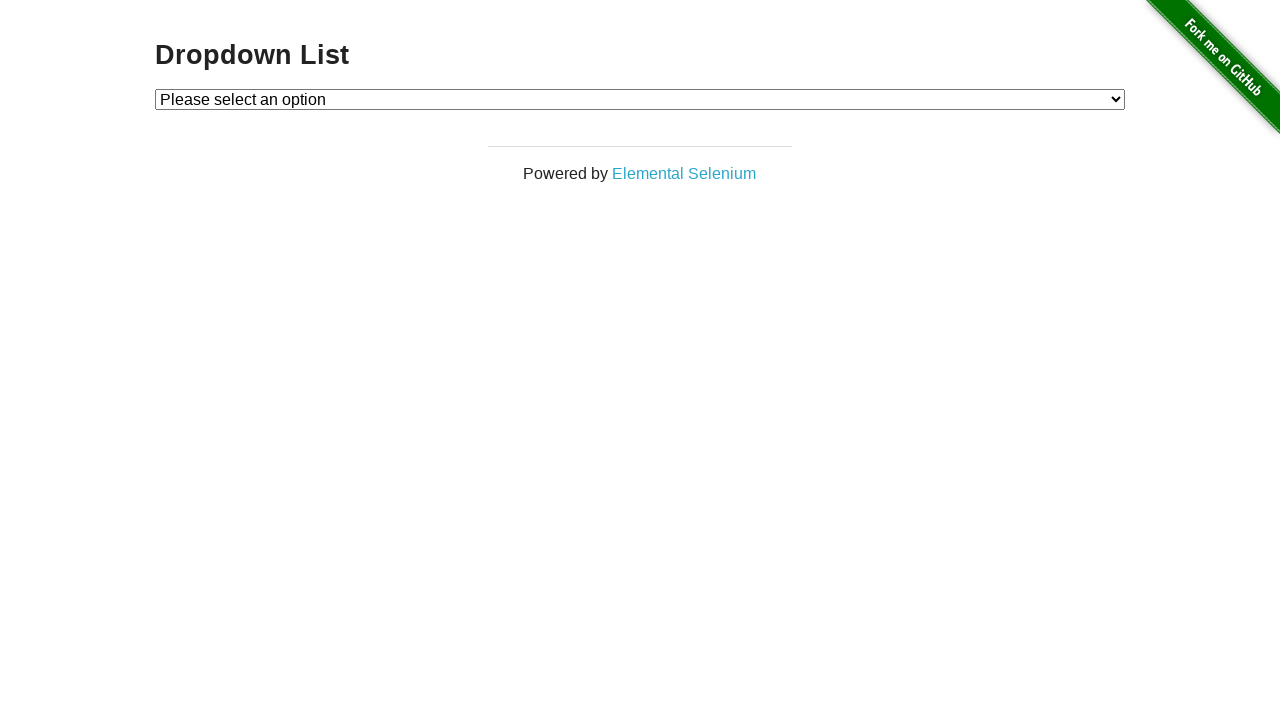

Selected dropdown option by value '1' on #dropdown
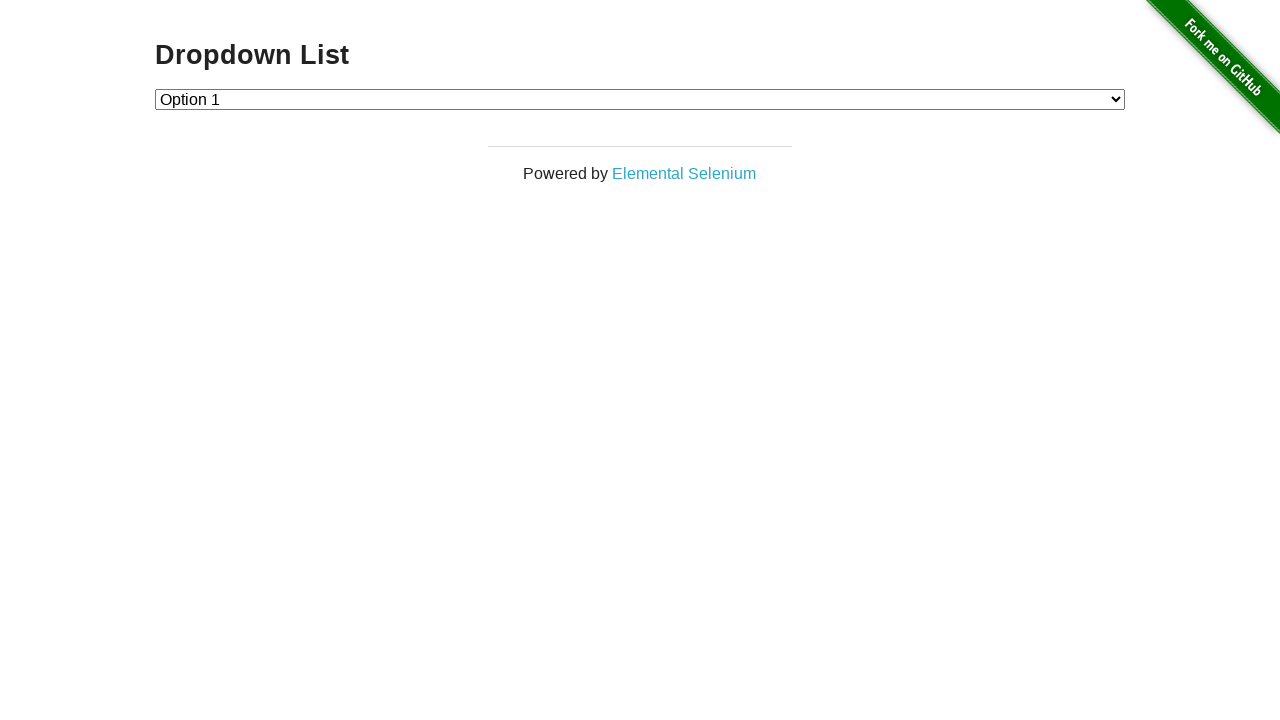

Selected dropdown option by index 2 on #dropdown
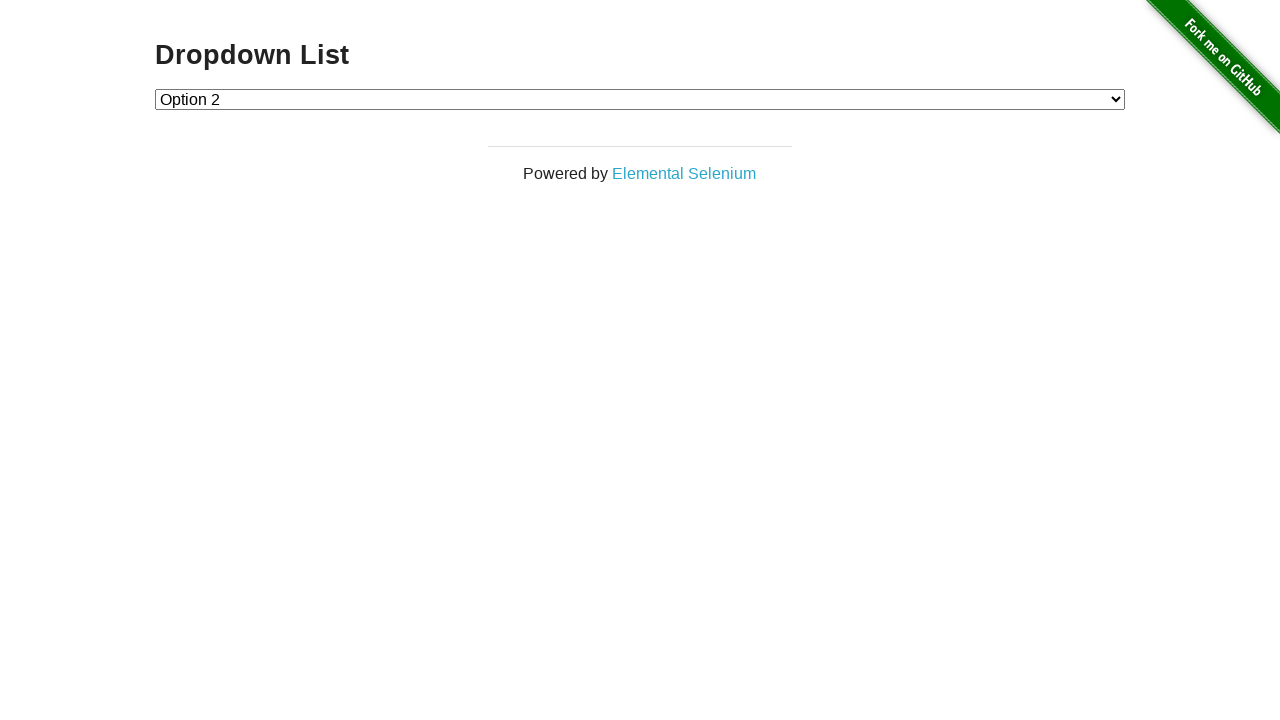

Selected dropdown option by visible text 'Option 1' on #dropdown
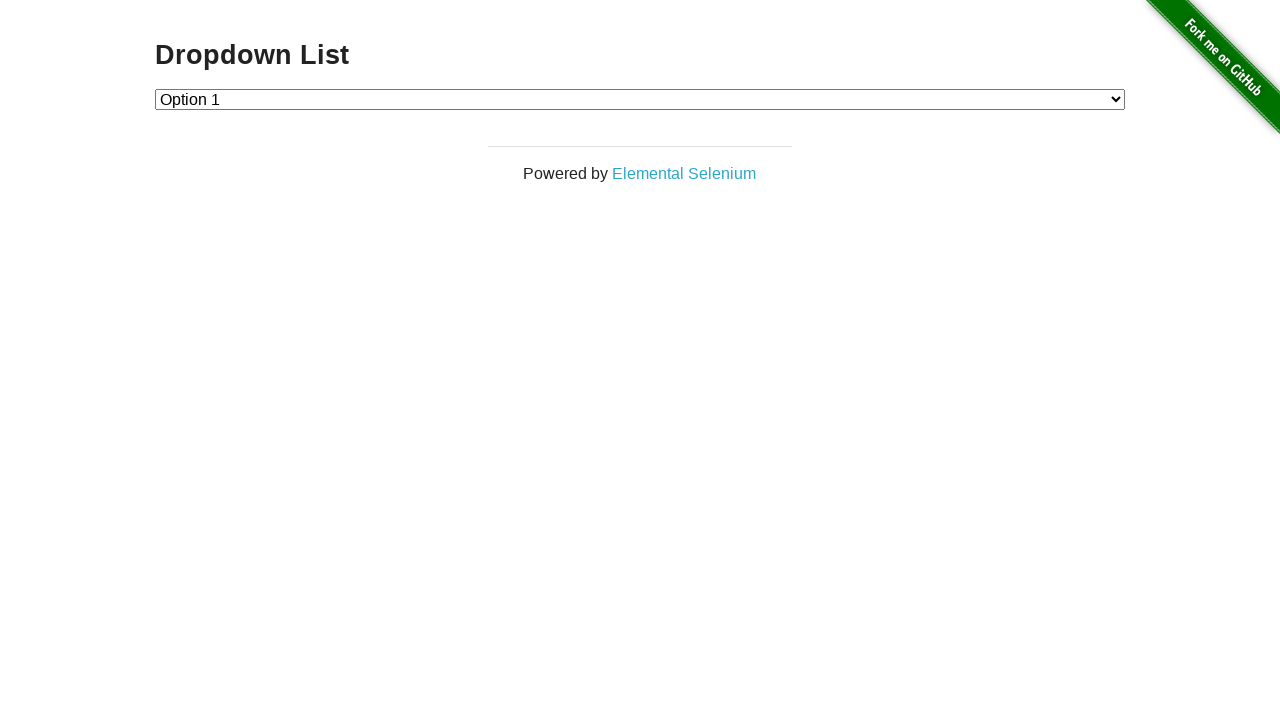

Retrieved selected dropdown option text
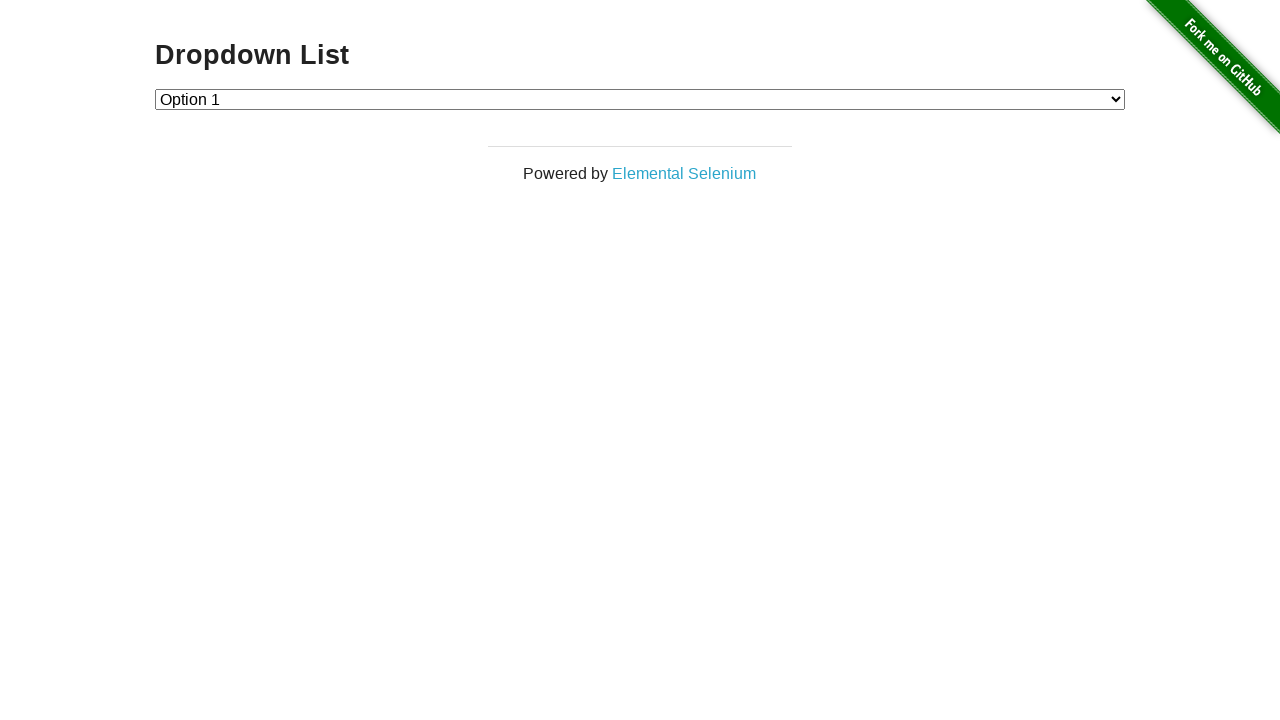

Verified selected option is 'Option 1'
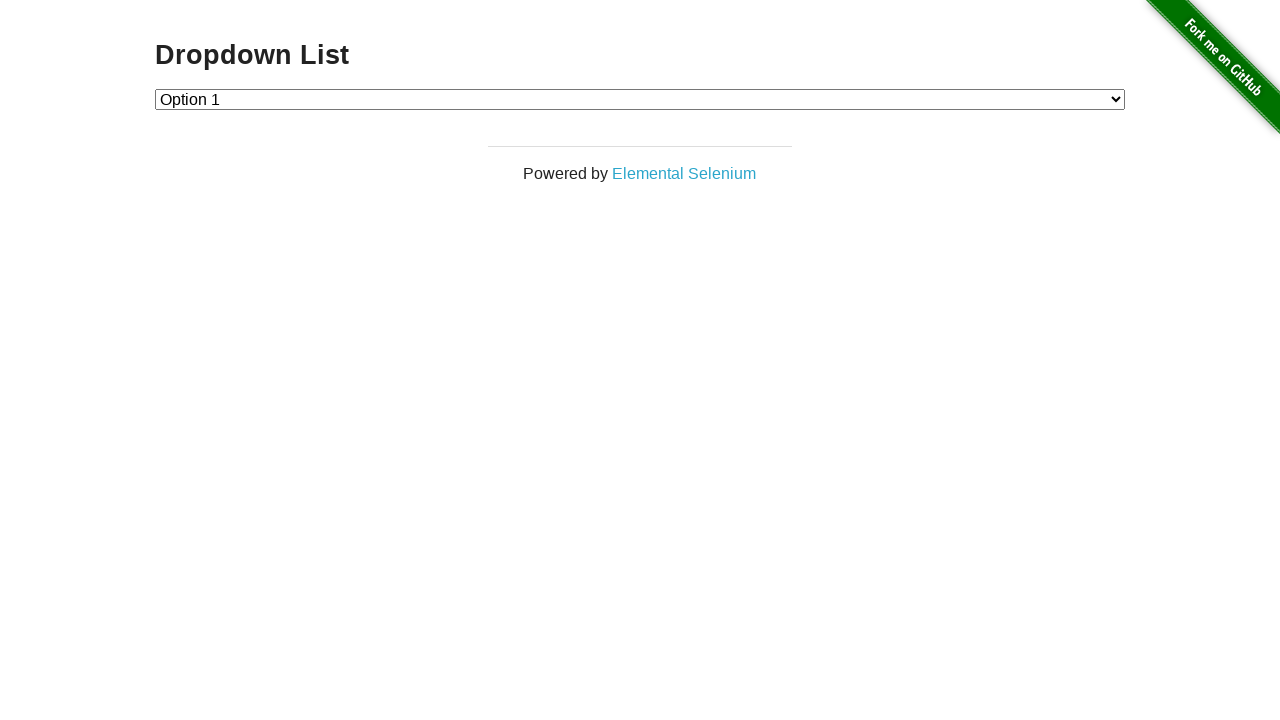

Retrieved all dropdown options
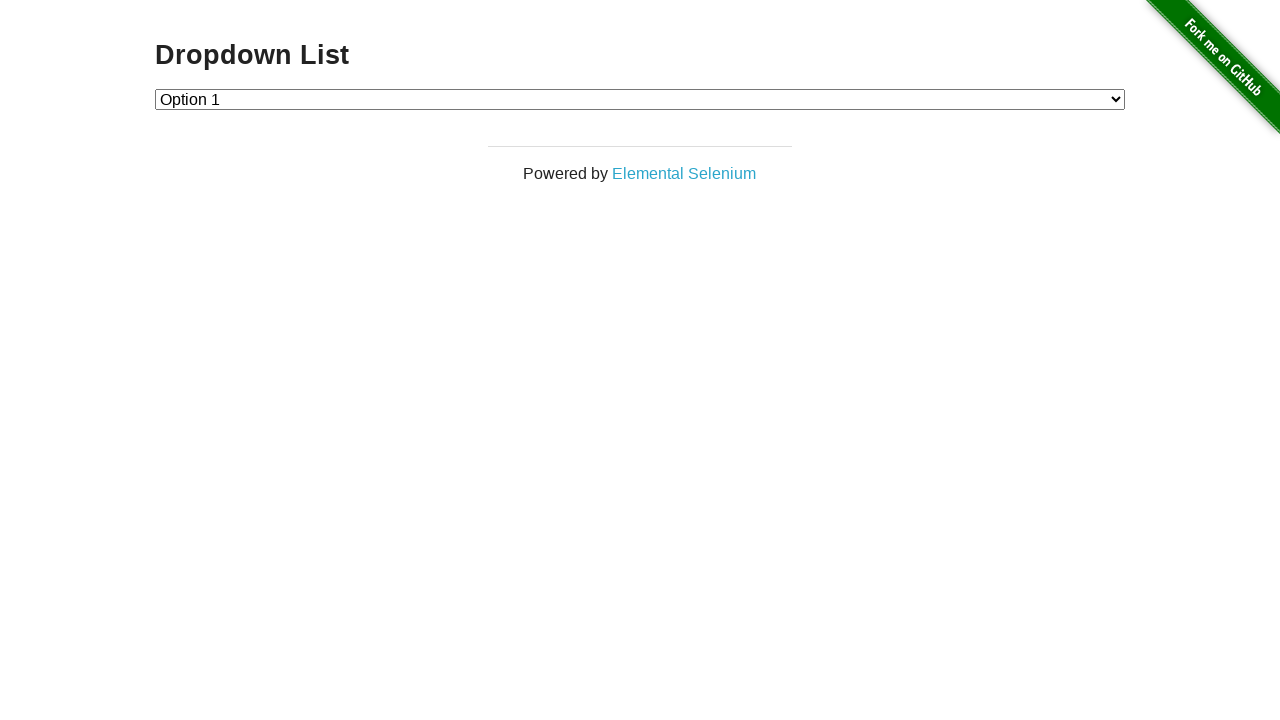

Verified dropdown contains 3 options
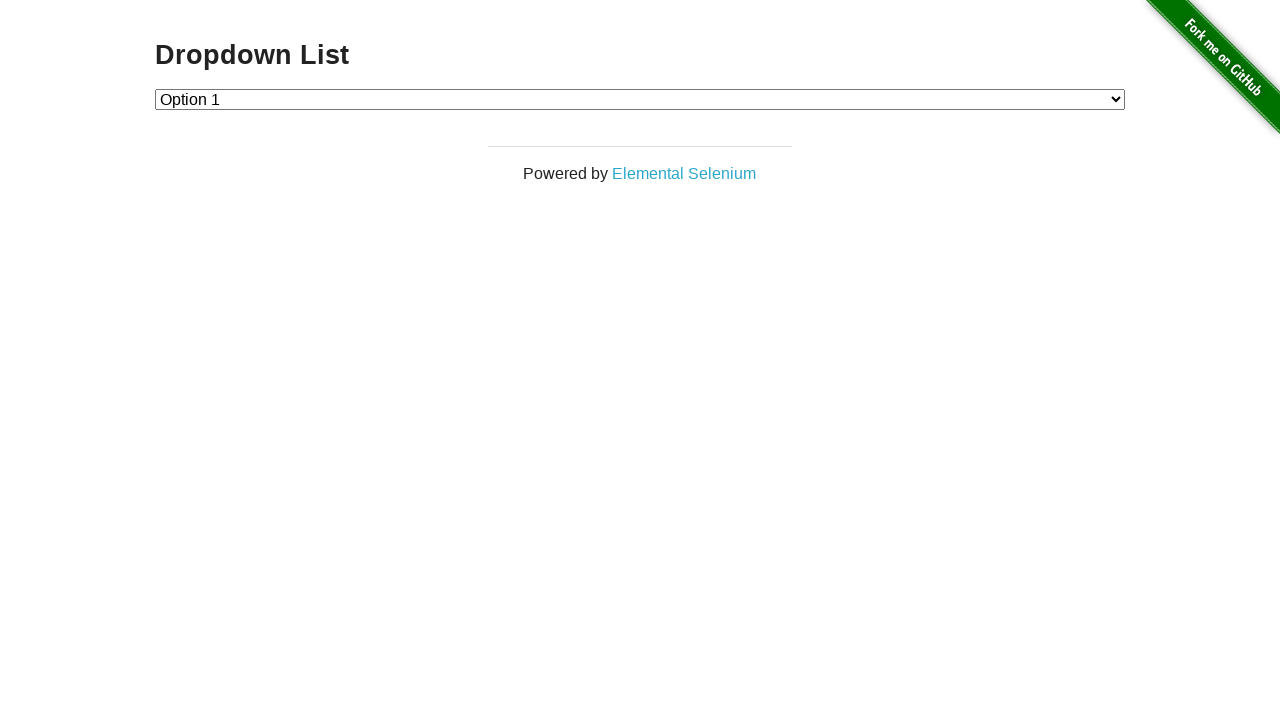

Extracted text content from all dropdown options
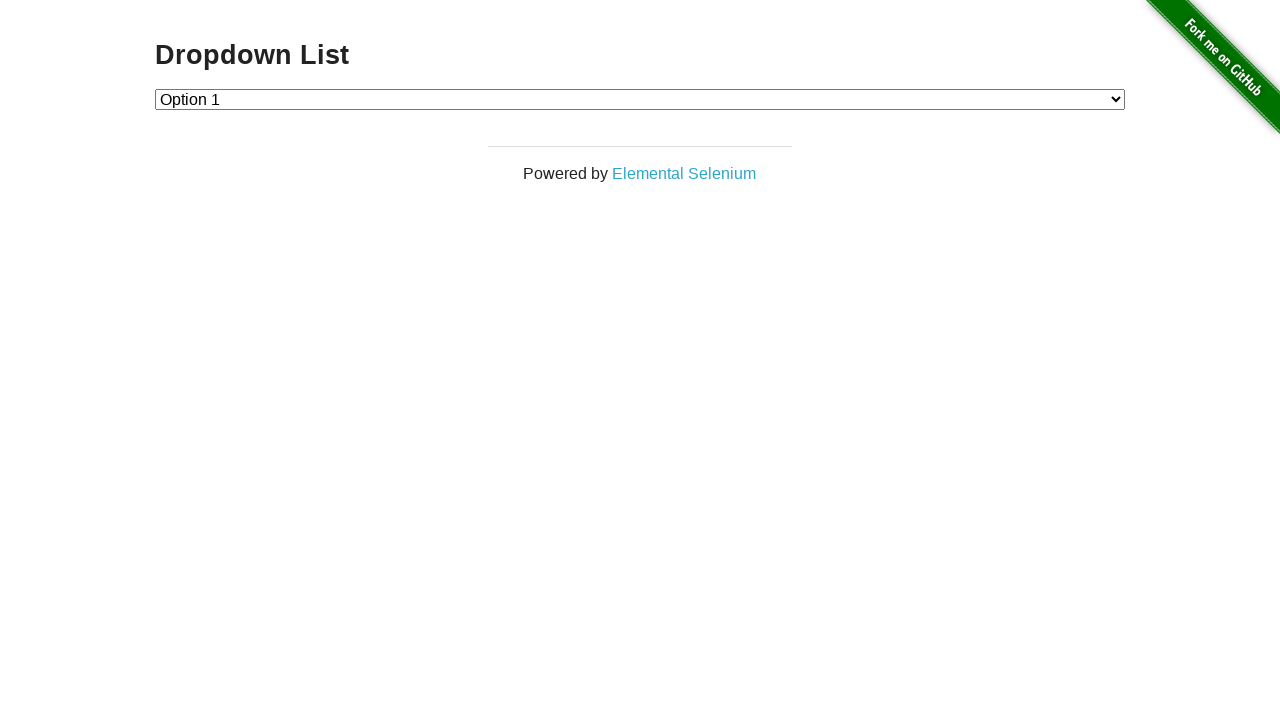

Verified dropdown option texts match expected values
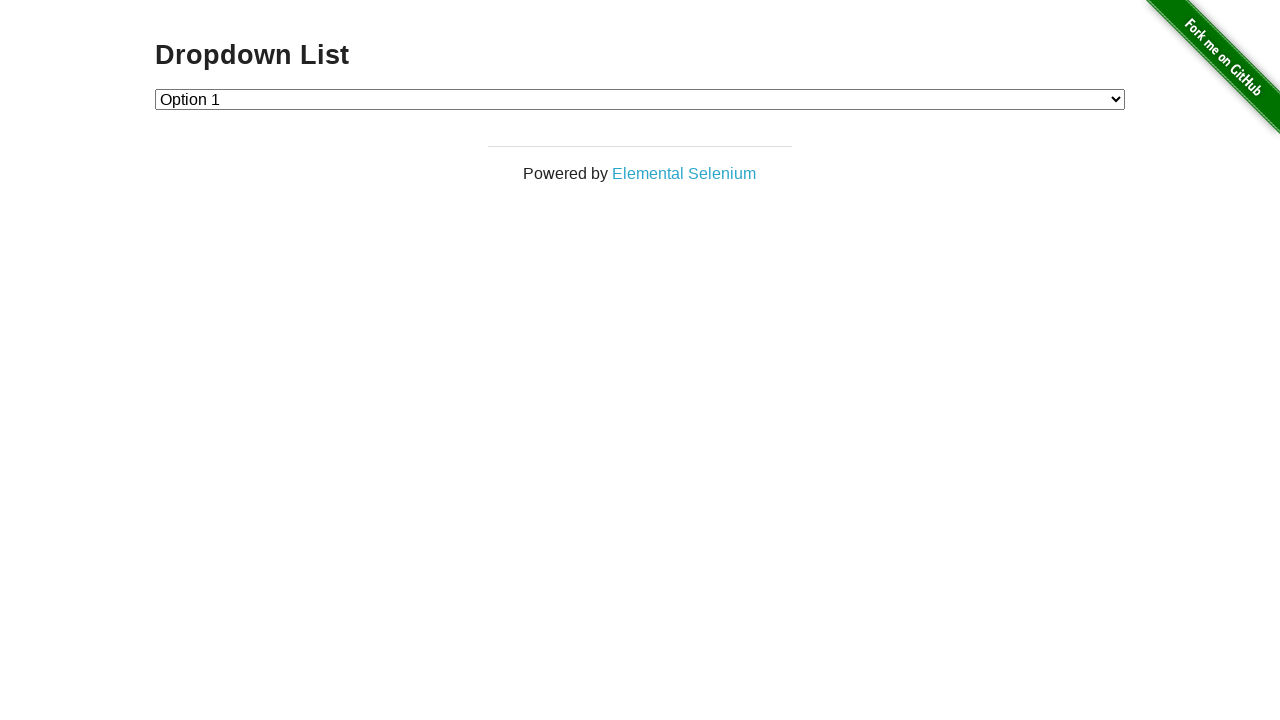

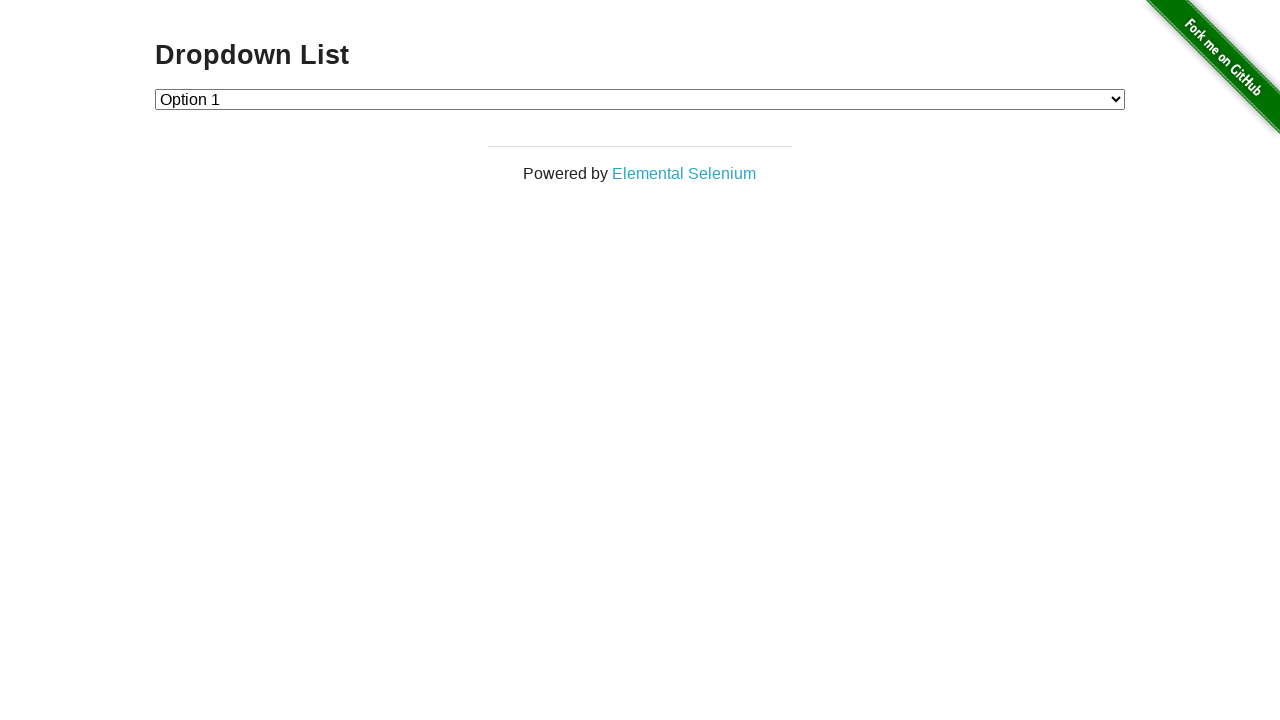